Tests JavaScript URI injection vulnerability in the username field

Starting URL: https://www.saucedemo.com/

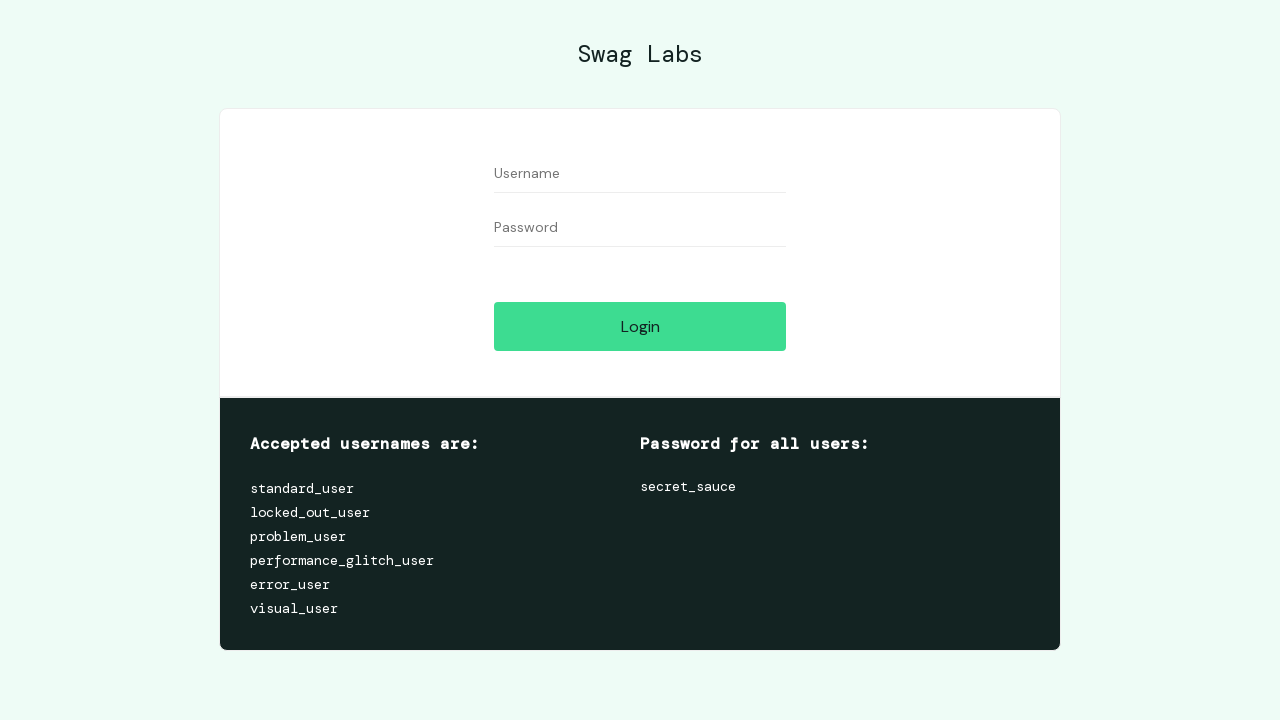

Entered JavaScript URI injection payload in username field on #user-name
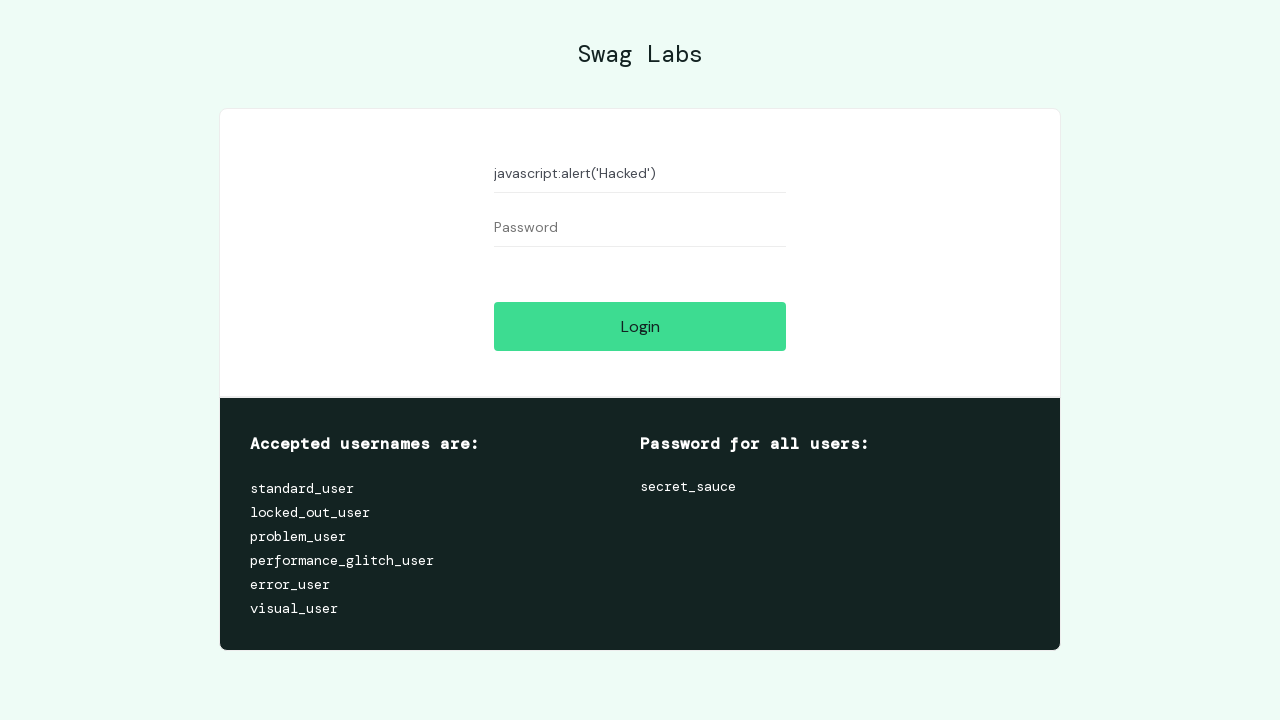

Entered password in password field on #password
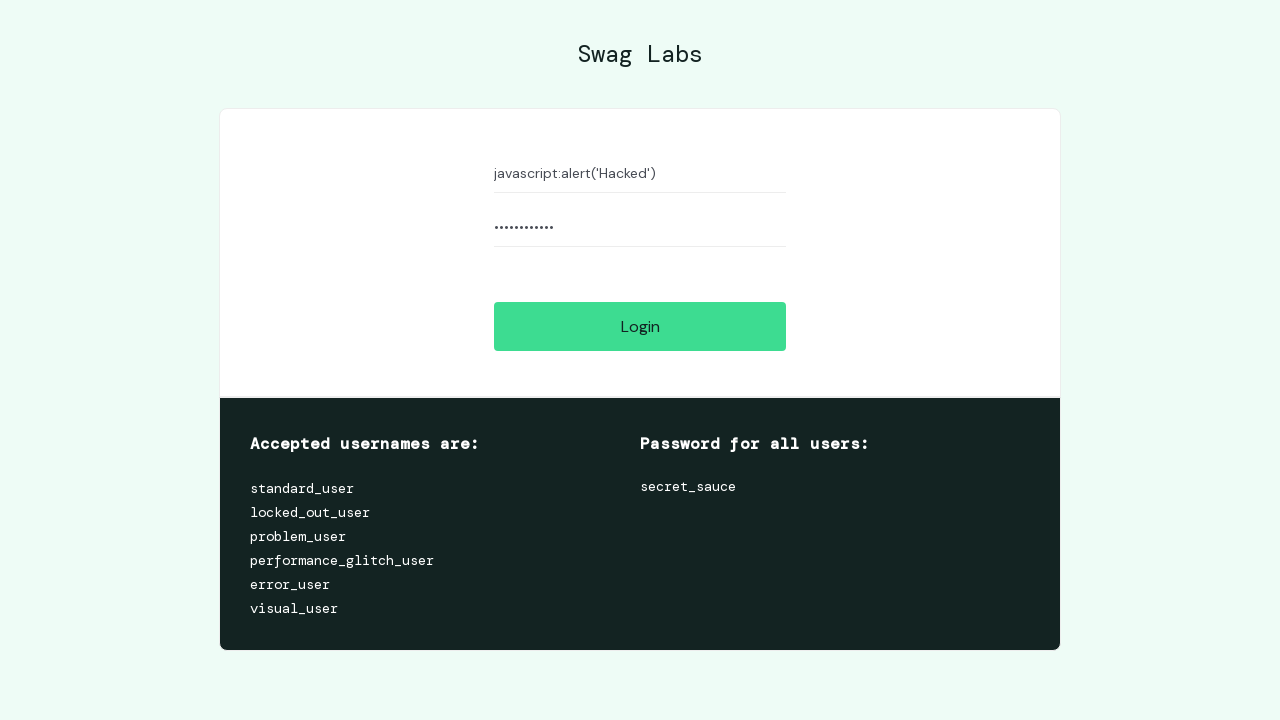

Clicked login button to attempt JavaScript URI injection at (640, 326) on #login-button
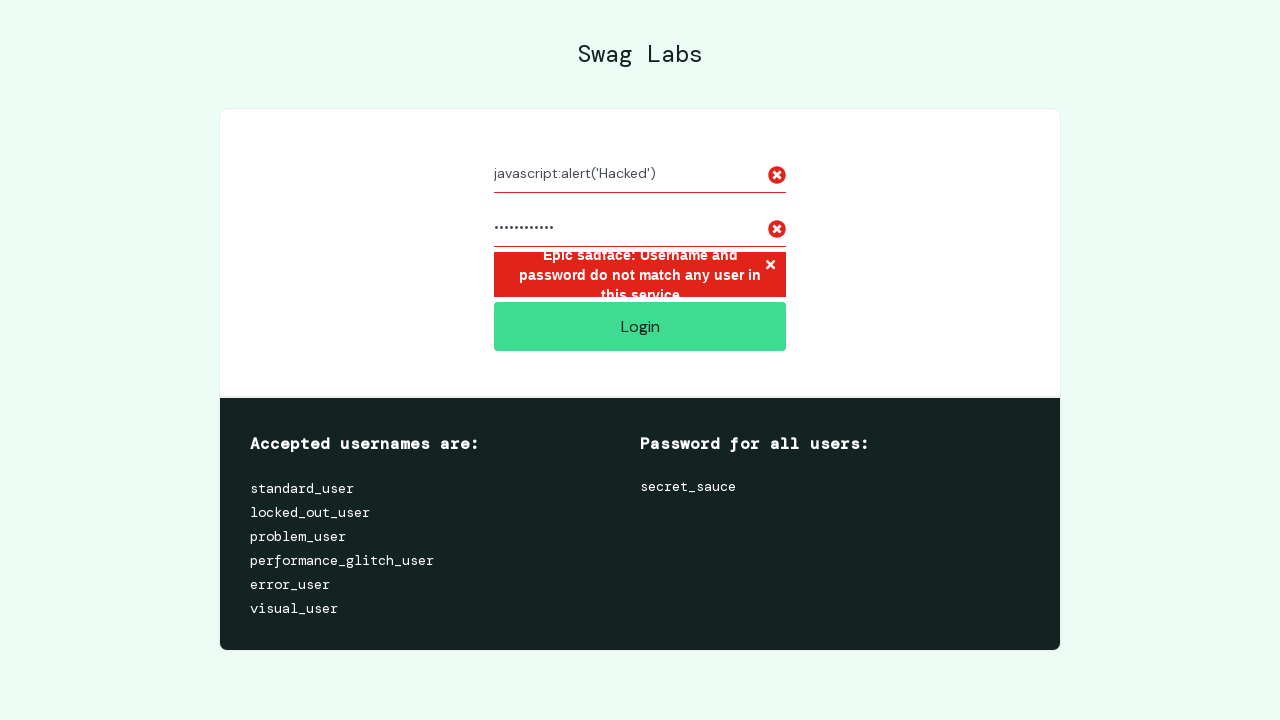

Verified login button still present, indicating injection was blocked
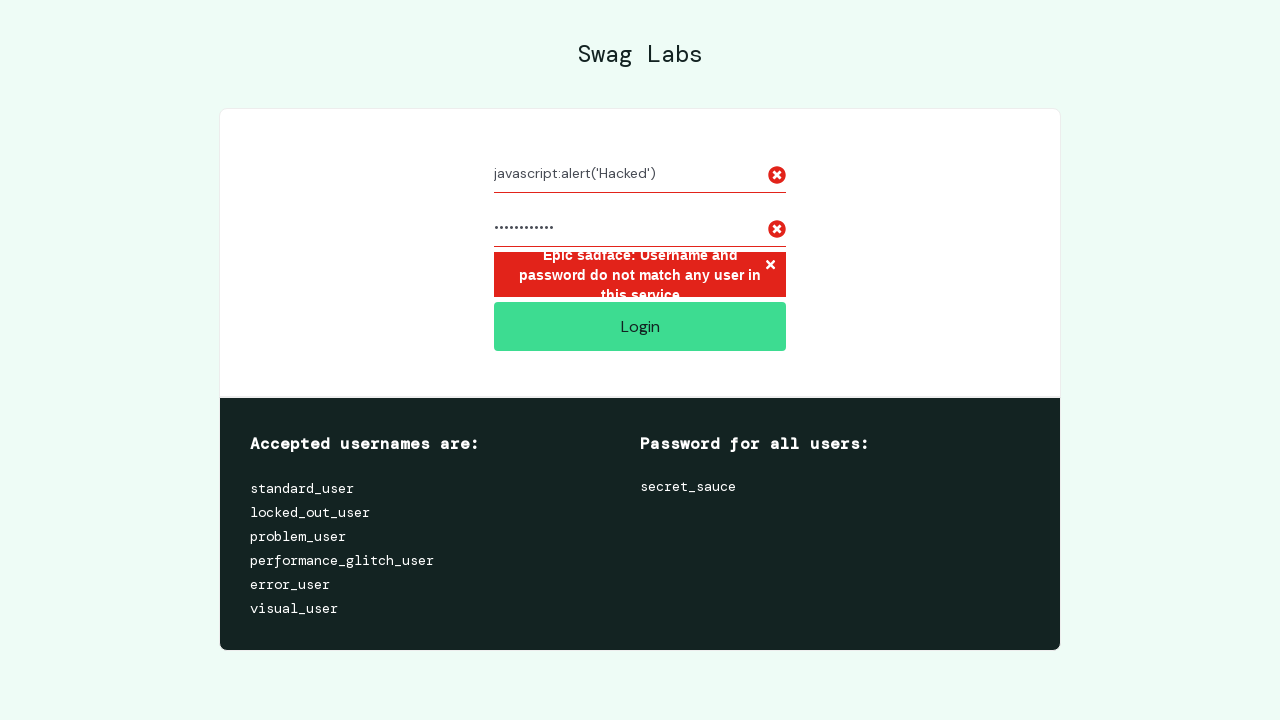

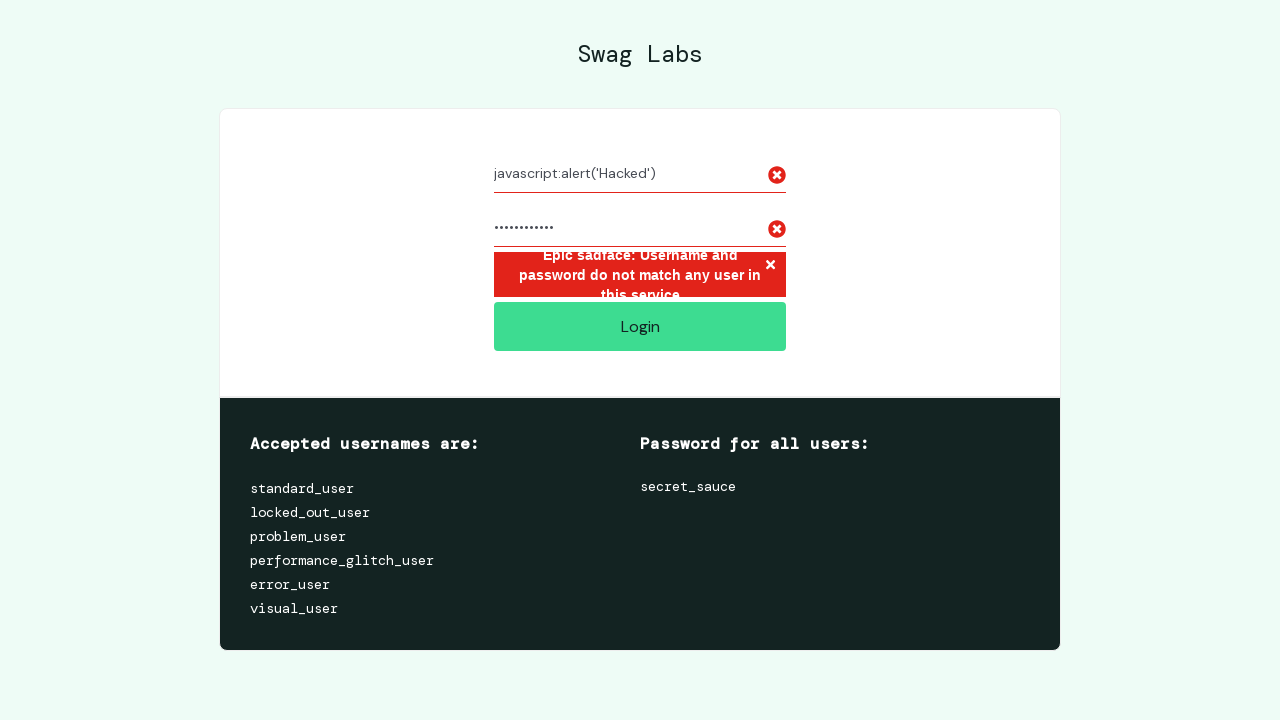